Tests navigation on demoqa.com by clicking on an interaction category icon and then navigating to the Practice Form section

Starting URL: https://demoqa.com/interaction

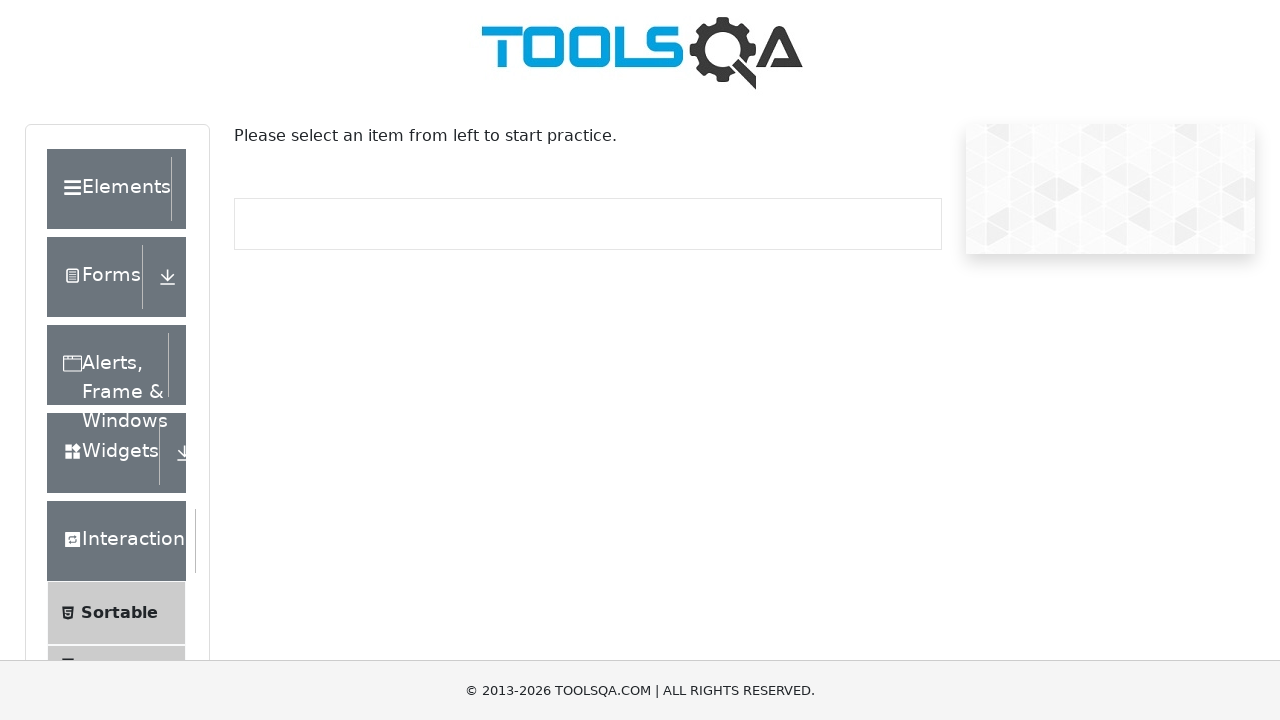

Clicked on the second interaction category icon at (168, 277) on (//div[@class='icon'])[2]
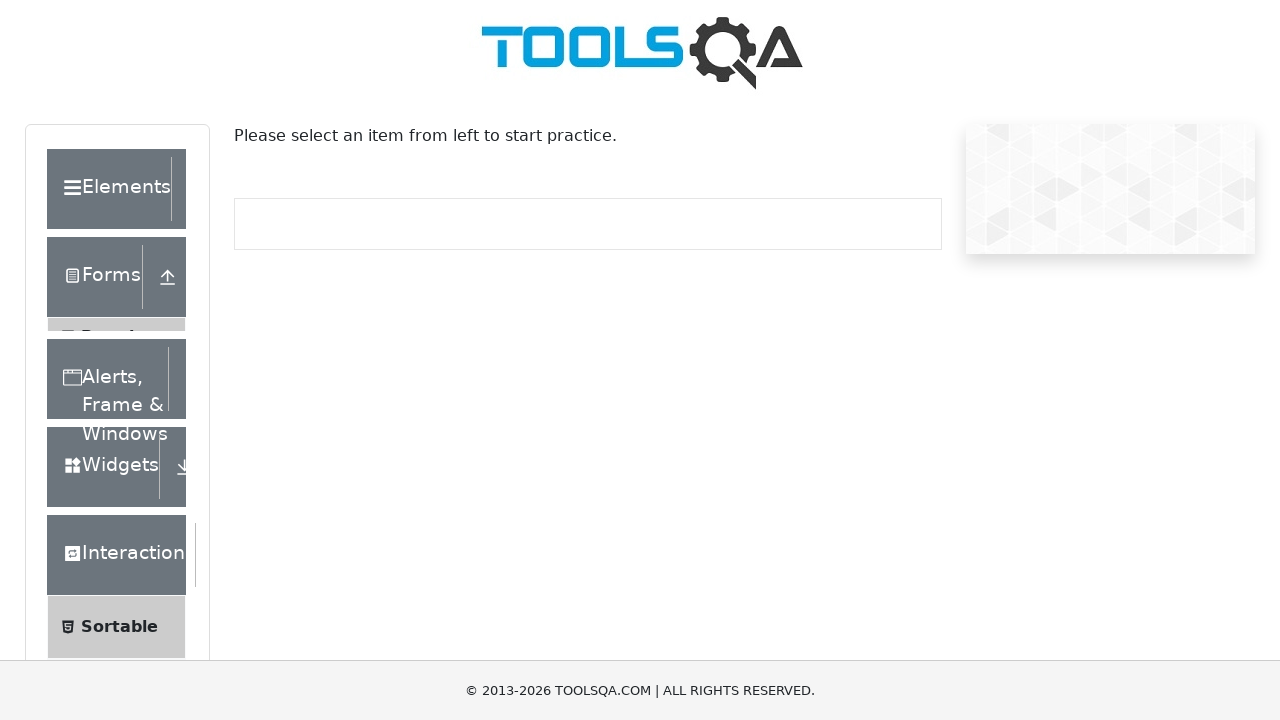

Clicked on Practice Form navigation link at (116, 349) on xpath=//li[contains(.,'Practice Form')]
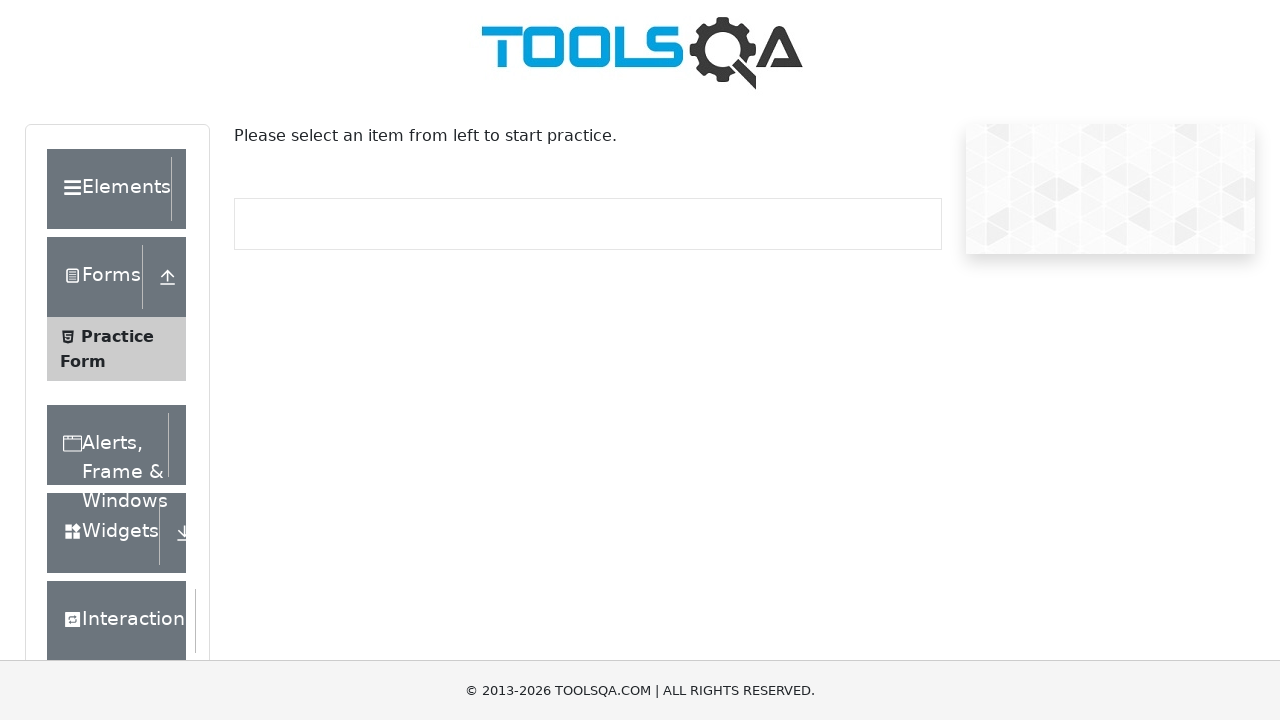

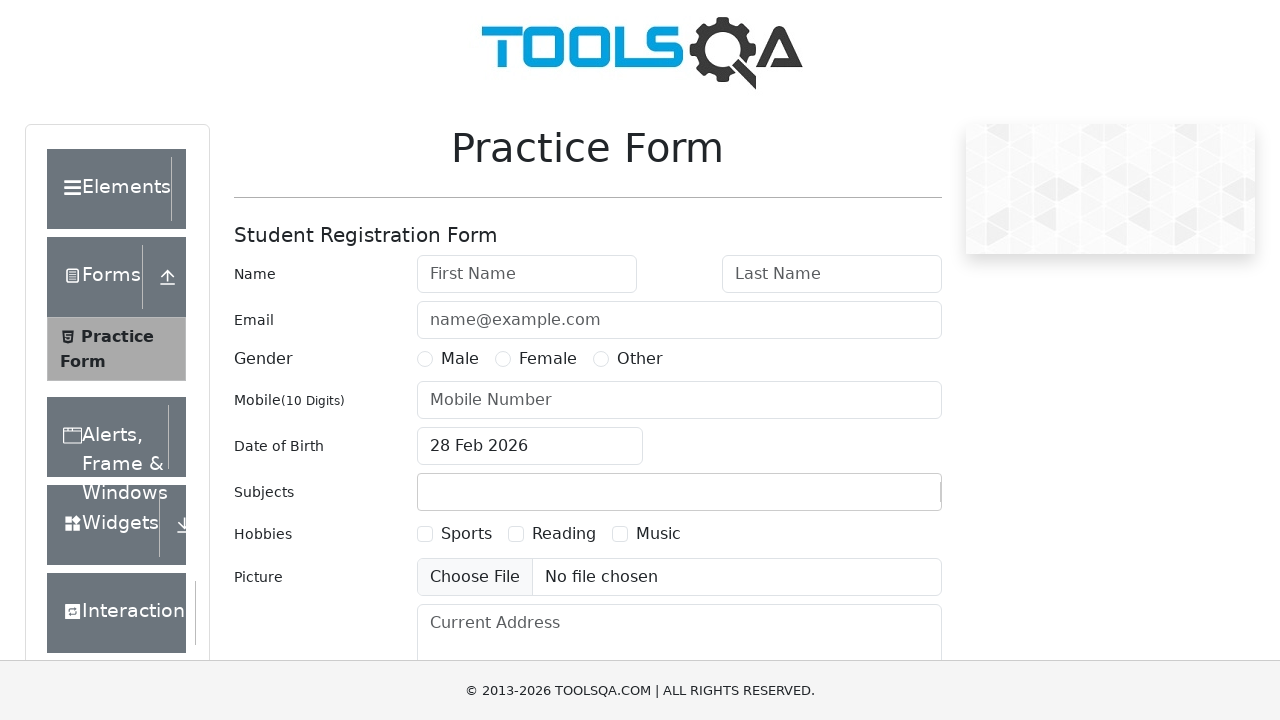